Tests menu navigation by hovering over main menu items and navigating through nested submenus

Starting URL: https://demoqa.com/menu

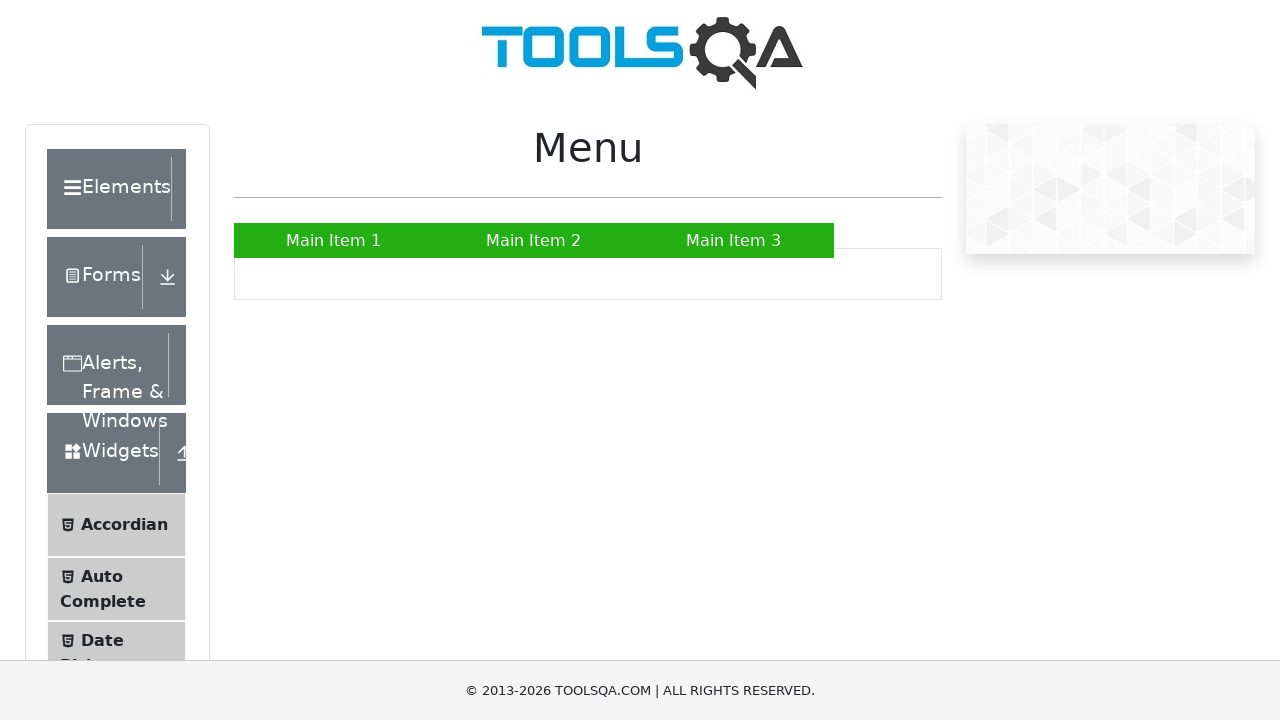

Hovered over Main Item 2 to reveal submenu at (534, 240) on xpath=//a[contains(text(),'Main Item 2')]
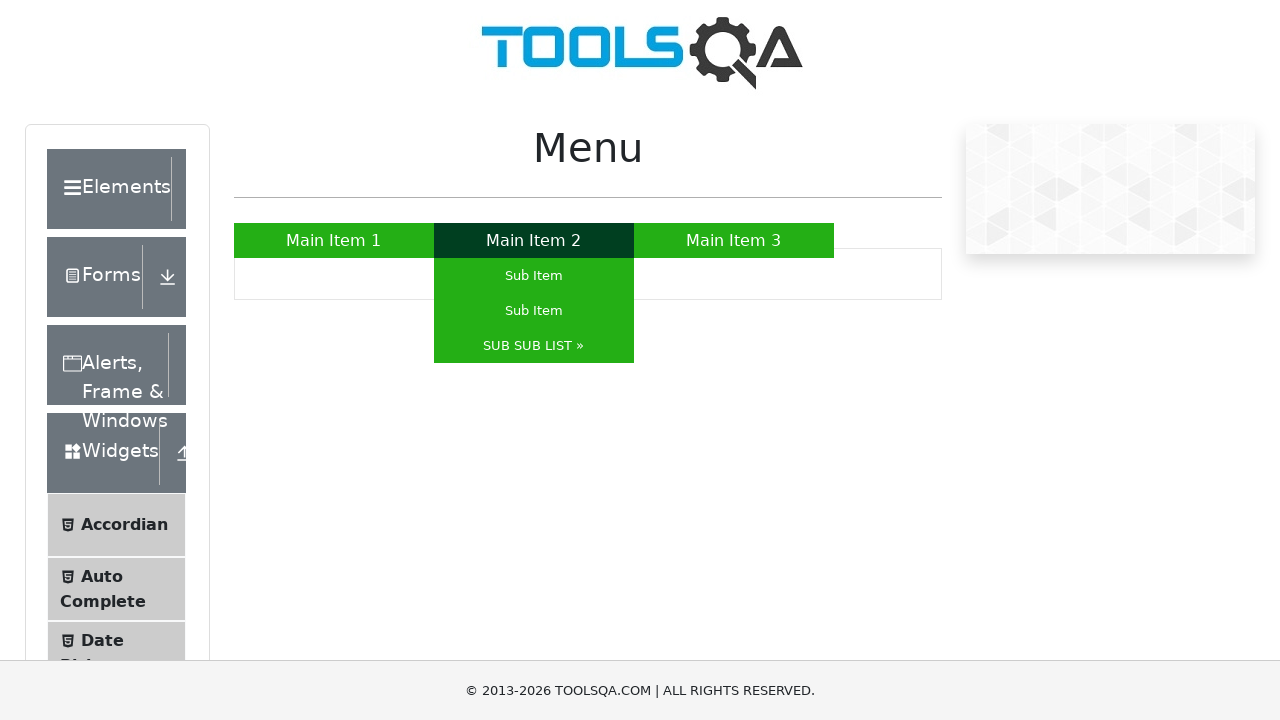

Hovered over SUB SUB LIST submenu to expand nested items at (534, 346) on xpath=//a[contains(text(),'SUB SUB LIST »')]
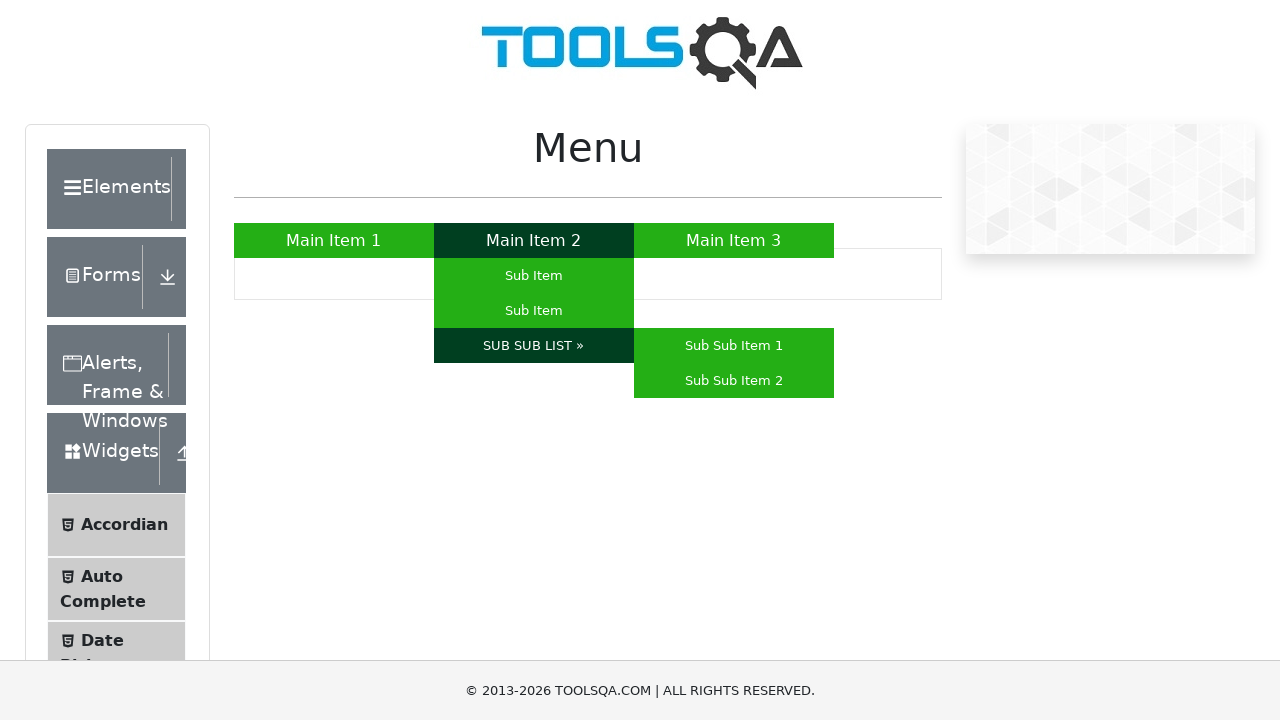

Hovered over Sub Sub Item 1 in the nested submenu at (734, 346) on xpath=//a[contains(text(),'Sub Sub Item 1')]
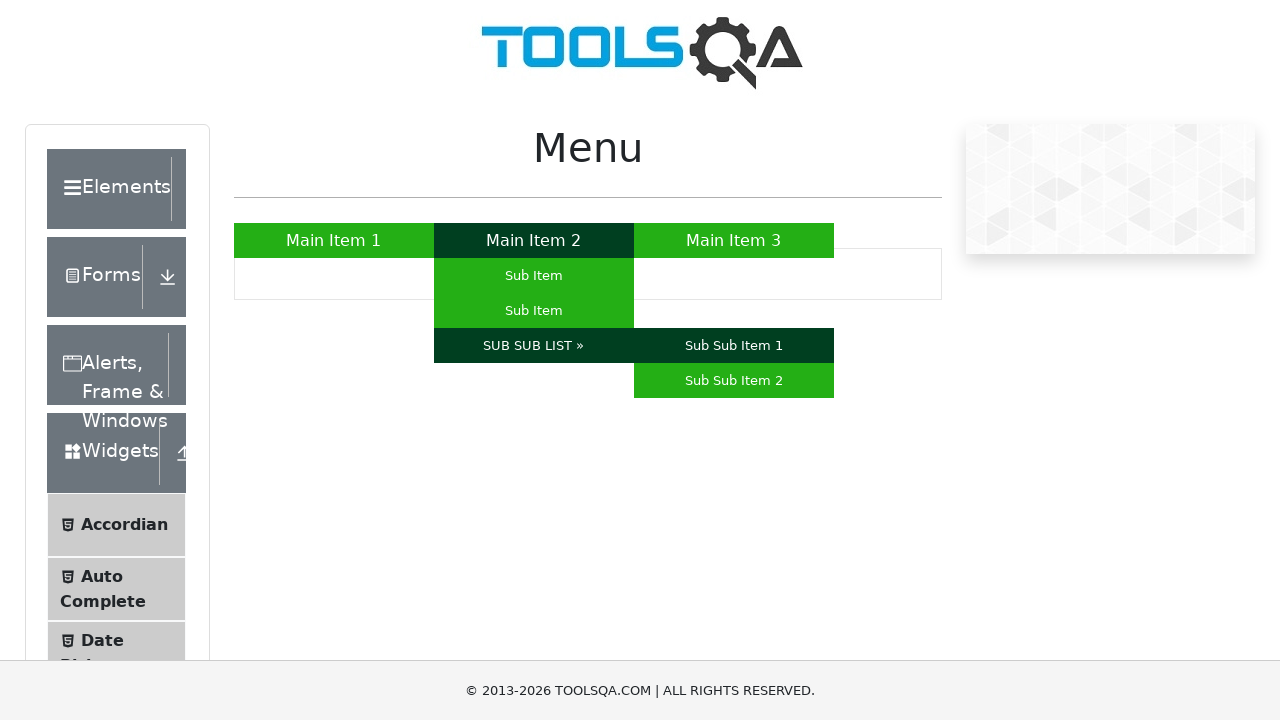

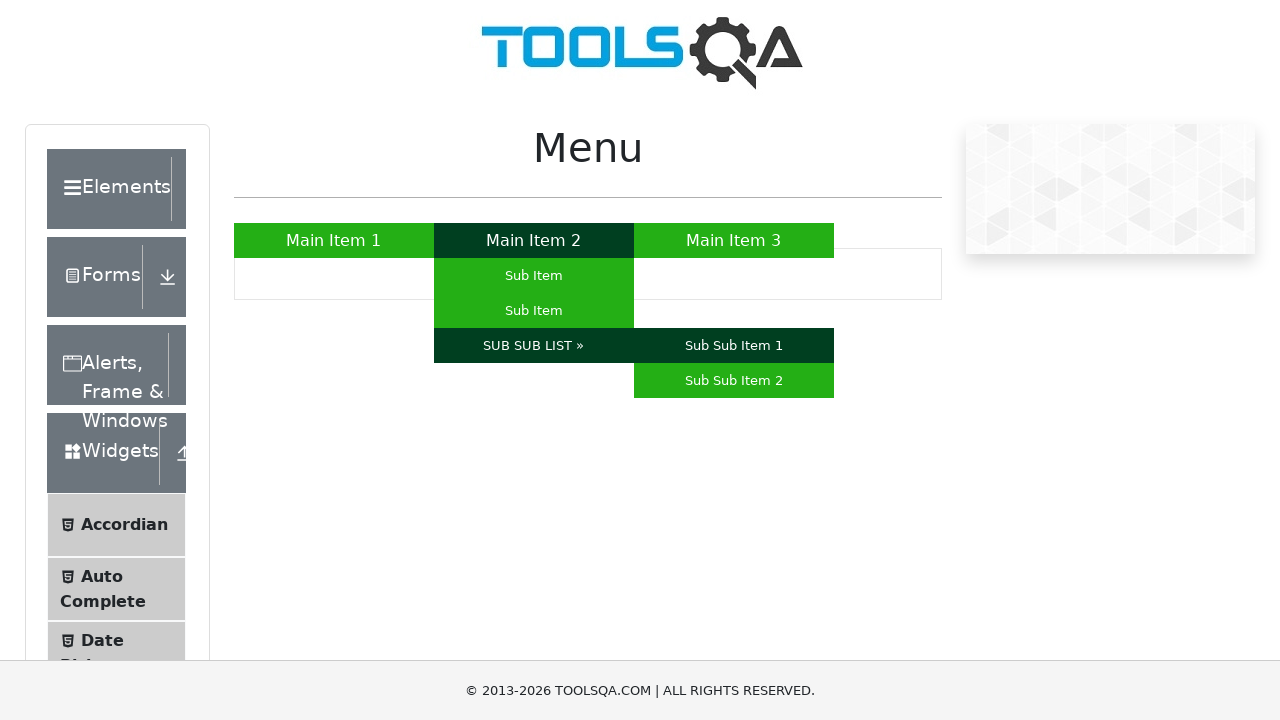